Tests menu navigation by hovering over nested menu items and clicking on a submenu item

Starting URL: https://demoqa.com/menu

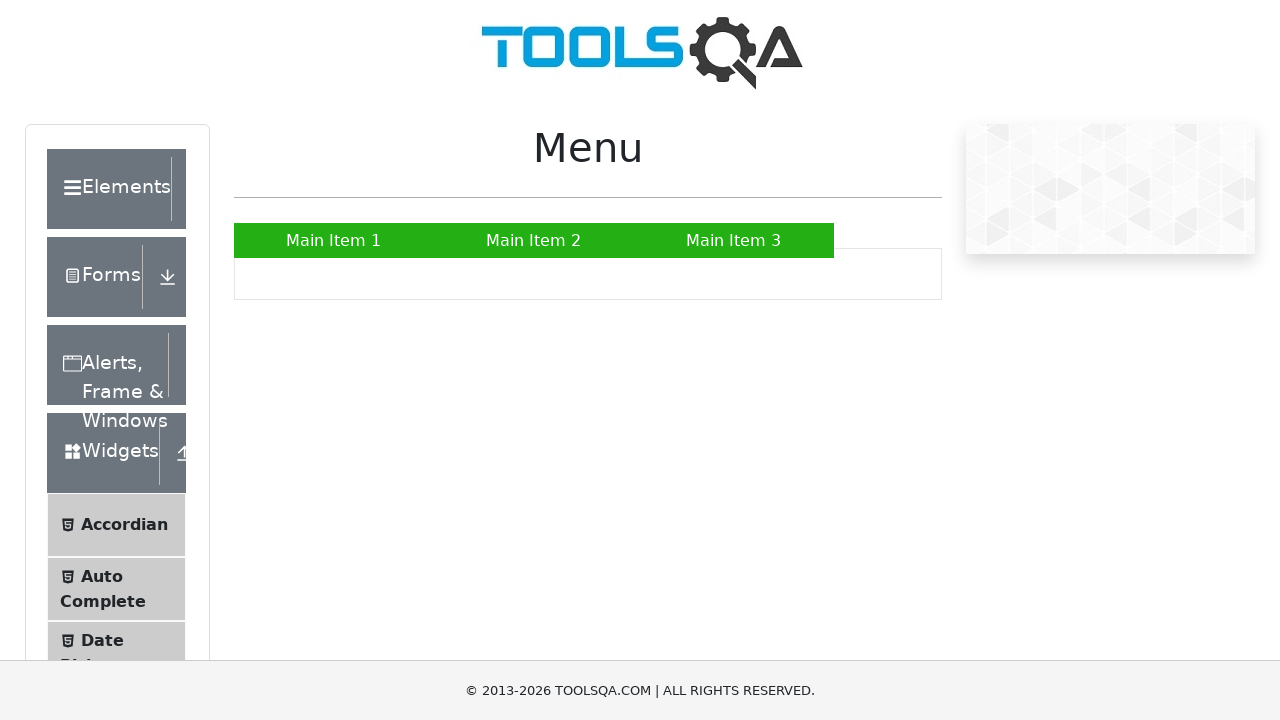

Hovered over Main Item 2 to reveal submenu at (534, 240) on xpath=//a[text()='Main Item 2']
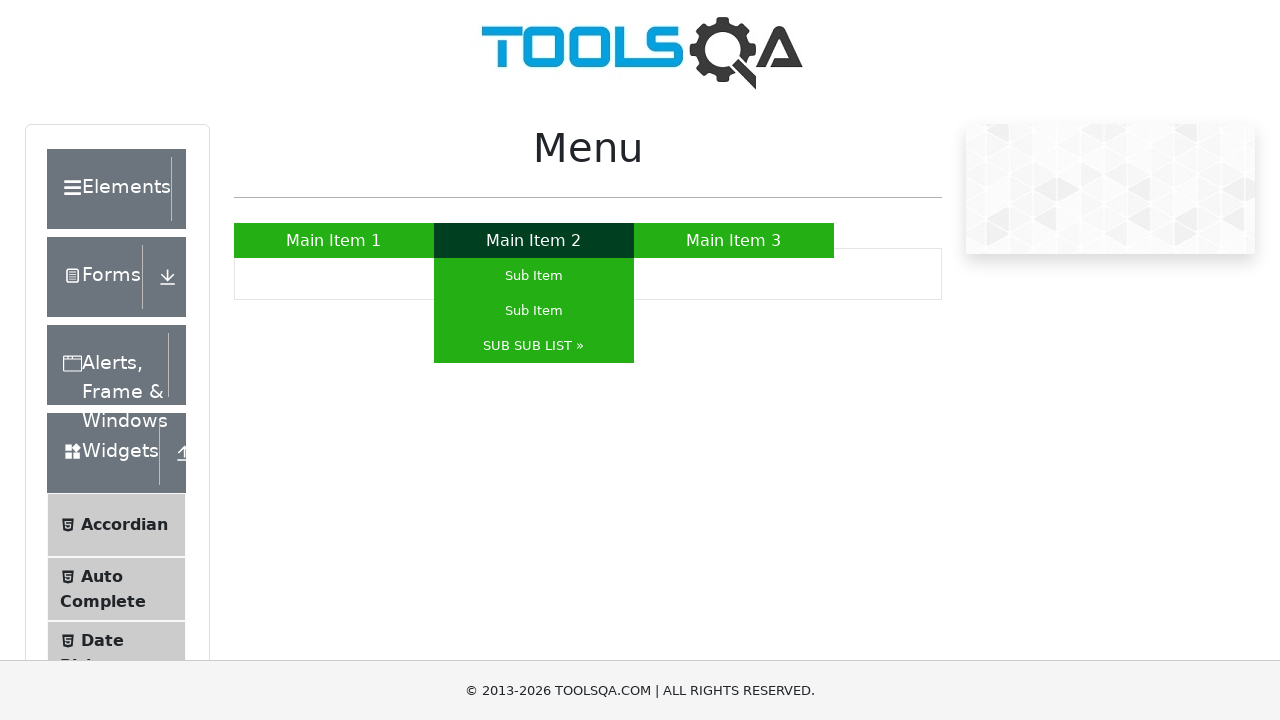

Hovered over SUB SUB LIST to reveal nested submenu at (534, 346) on xpath=//a[text()='SUB SUB LIST »']
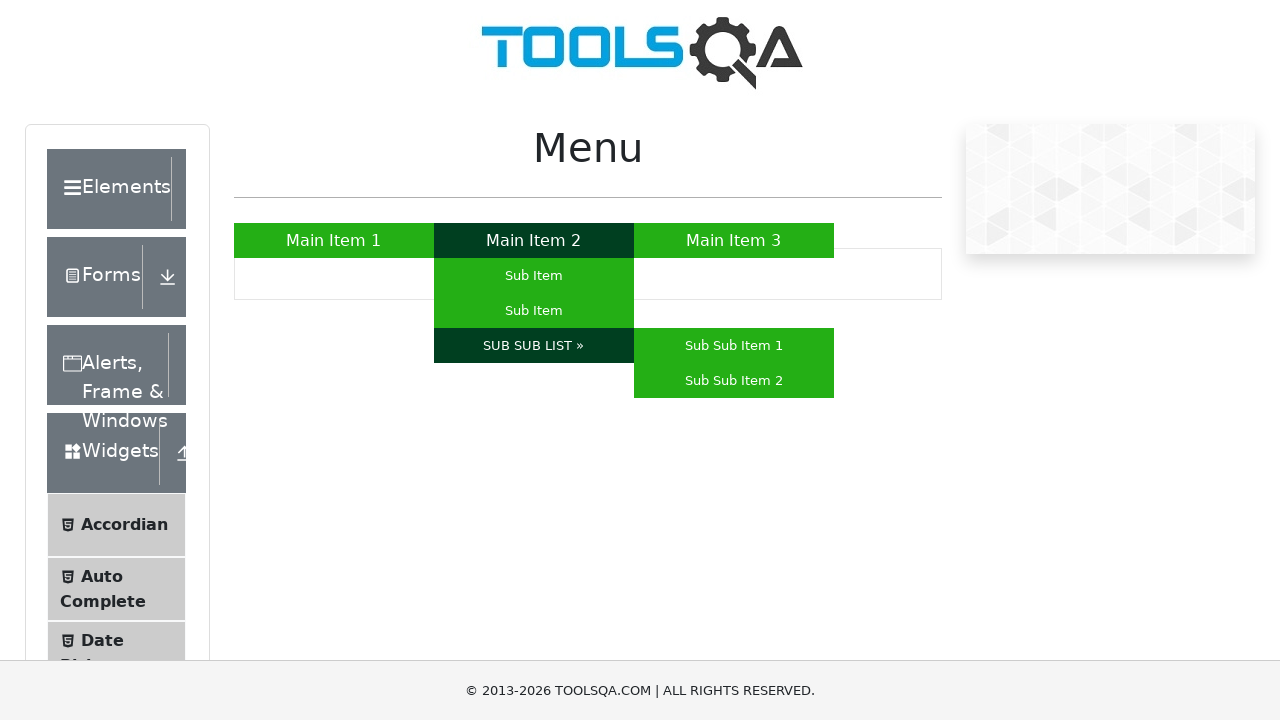

Hovered over Sub Sub Item 2 at (734, 380) on xpath=//a[text()='Sub Sub Item 2']
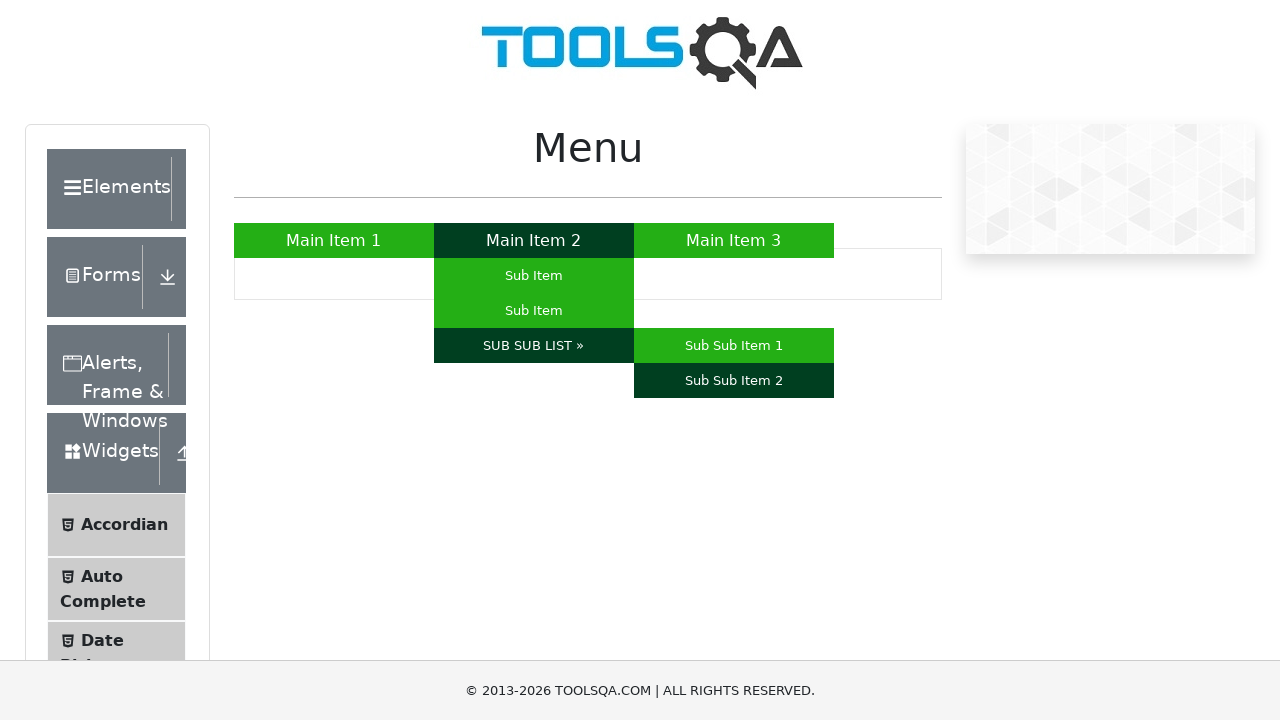

Clicked on Sub Sub Item 2 at (734, 380) on xpath=//a[text()='Sub Sub Item 2']
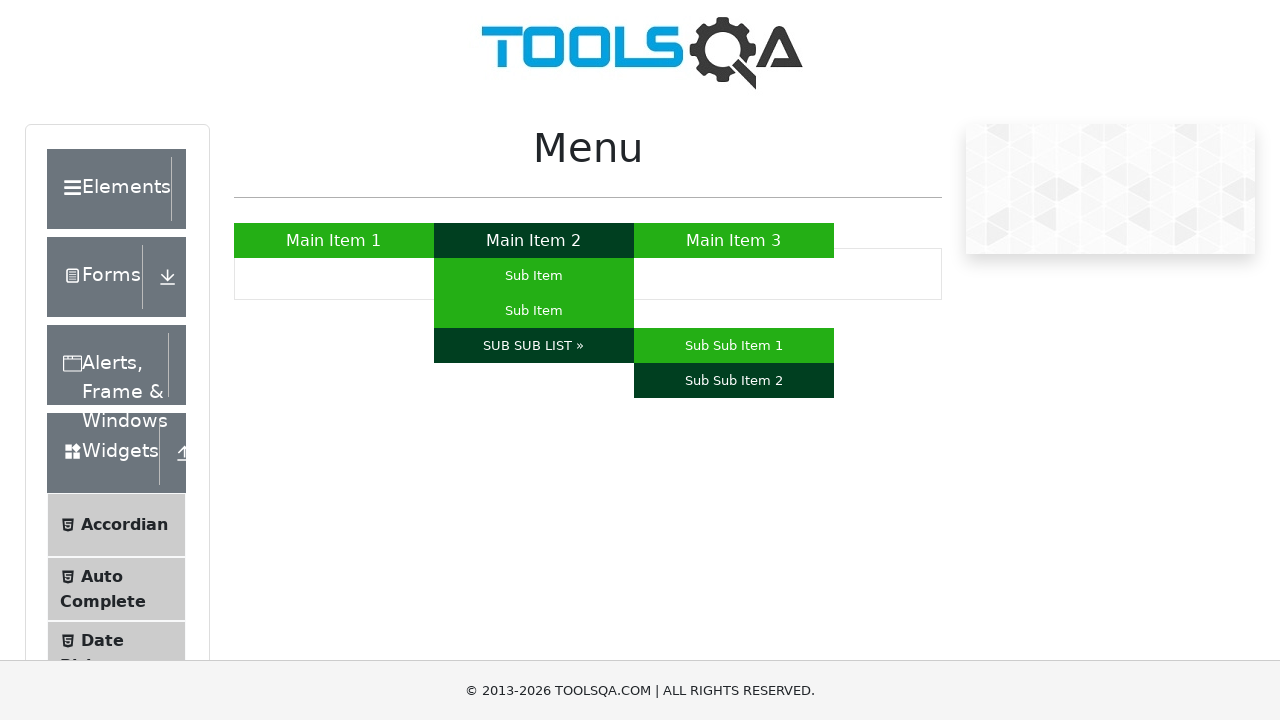

Verified Sub Sub Item 2 is visible after click
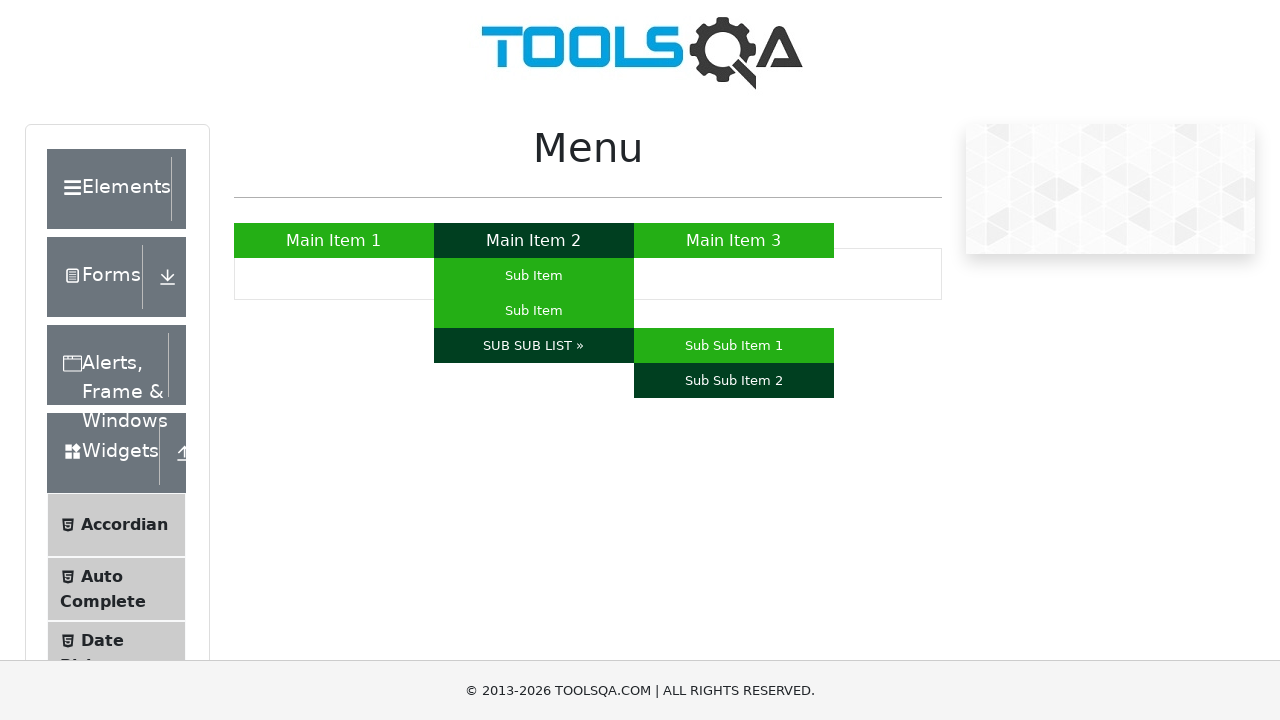

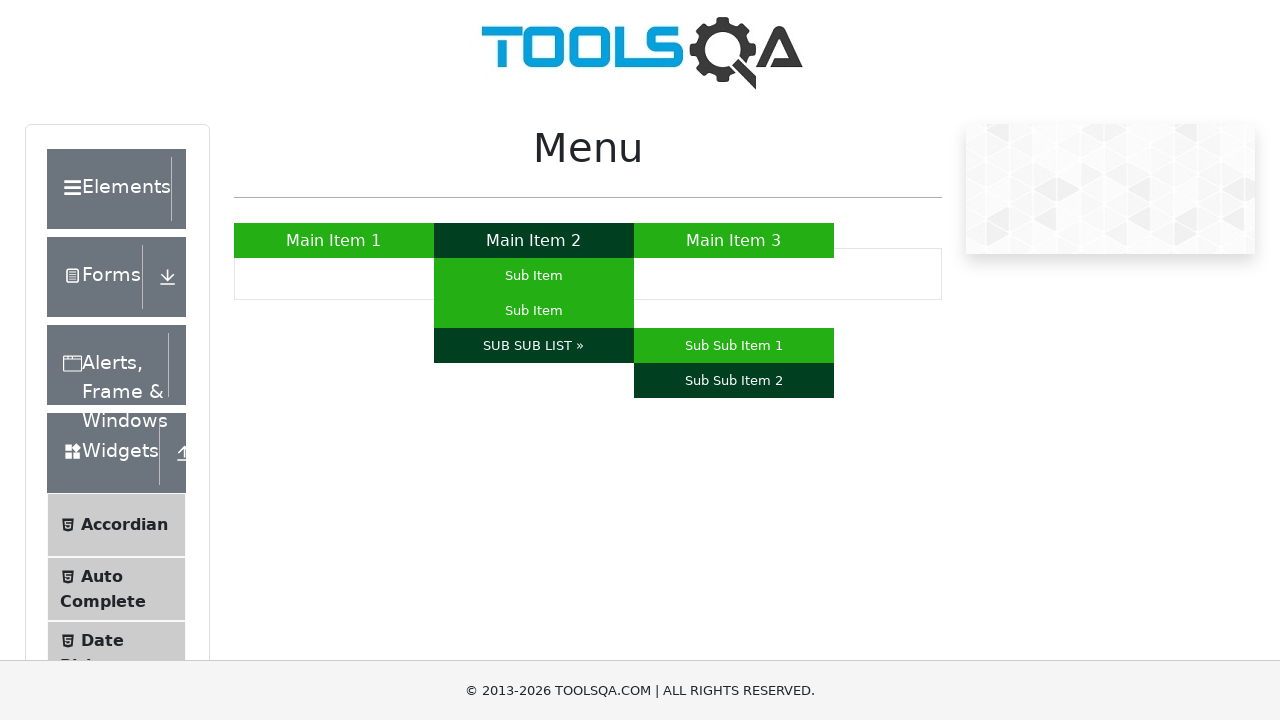